Tests alert handling by clicking a button that triggers an alert dialog and then accepting/dismissing the alert

Starting URL: https://formy-project.herokuapp.com/switch-window

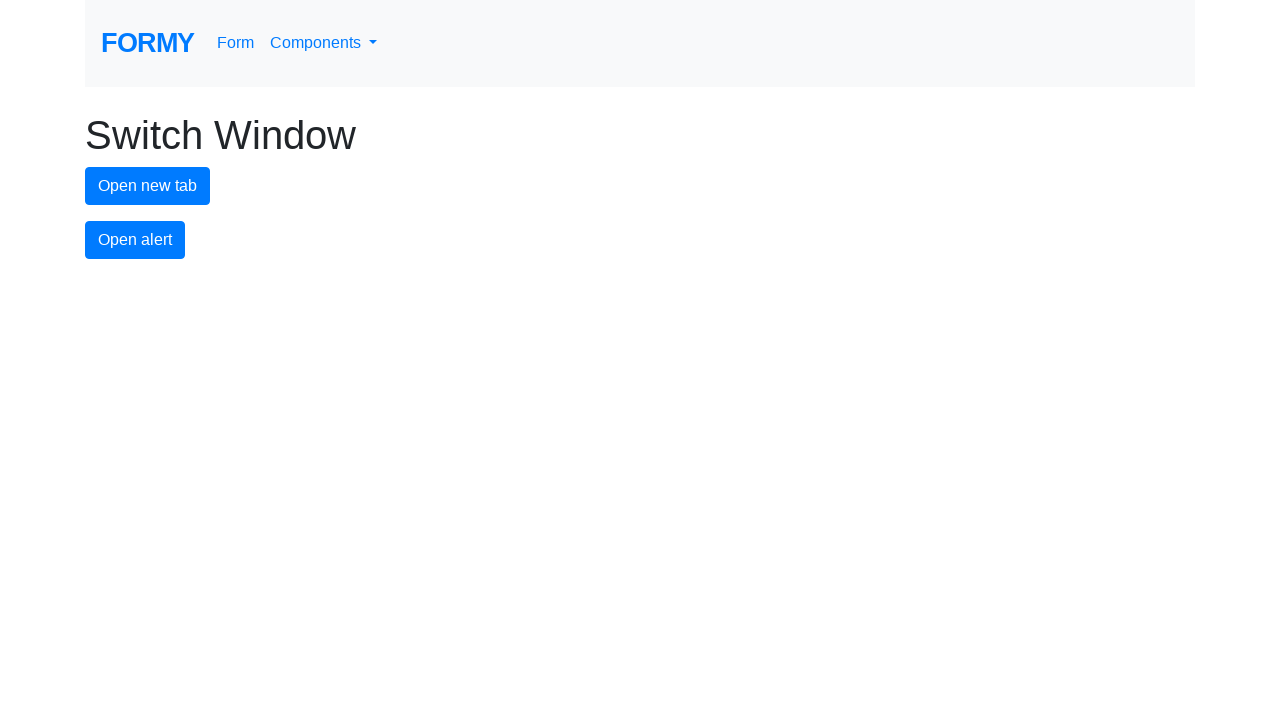

Clicked alert button to trigger alert dialog at (135, 240) on #alert-button
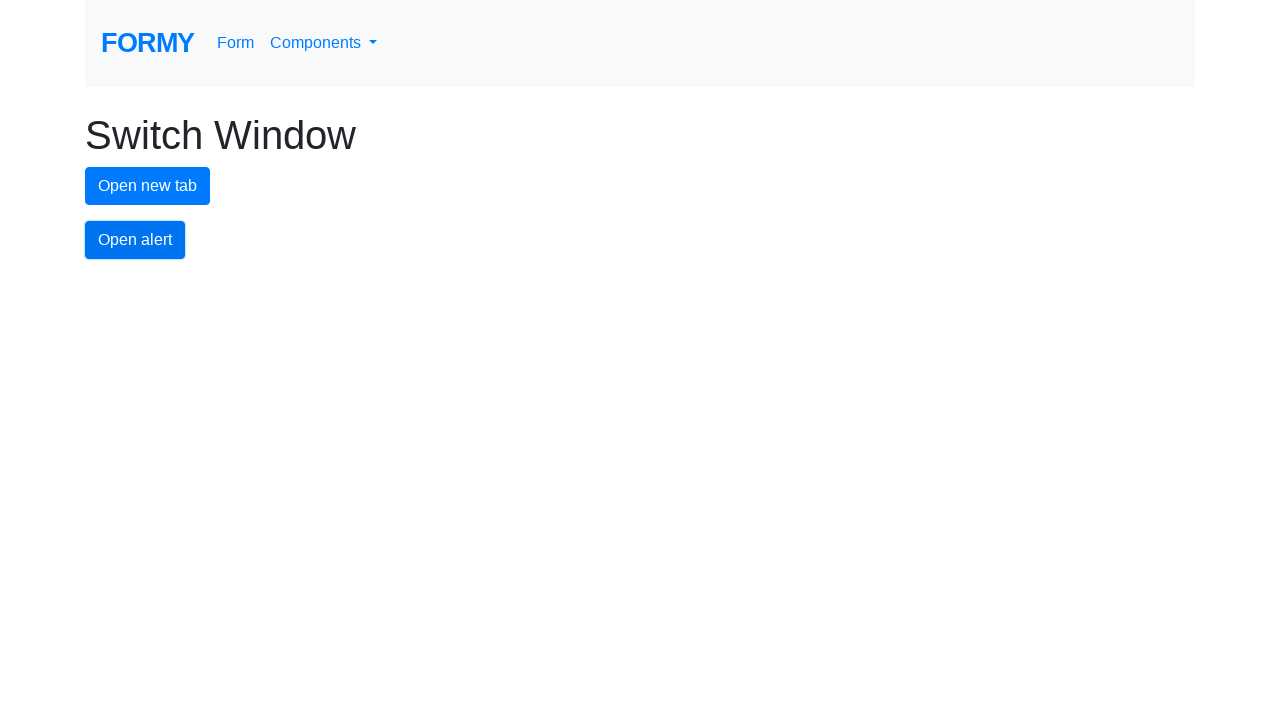

Set up dialog handler to accept alerts
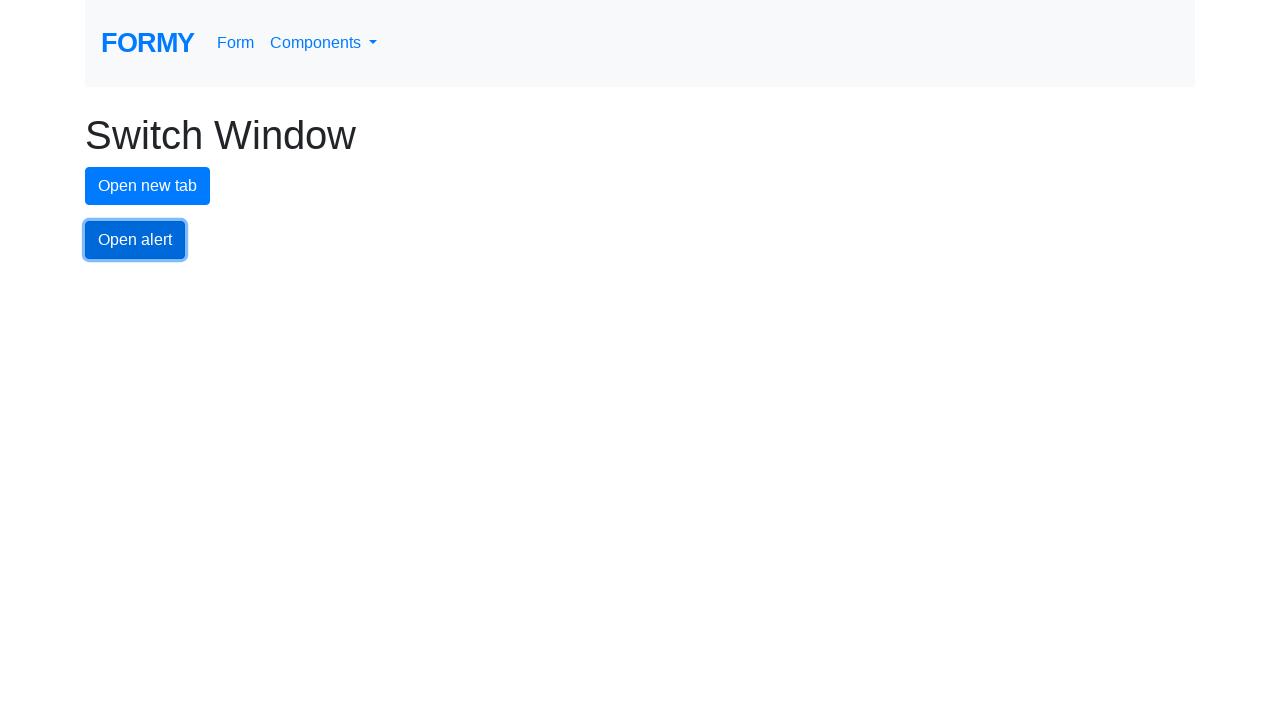

Waited for alert dialog to be processed
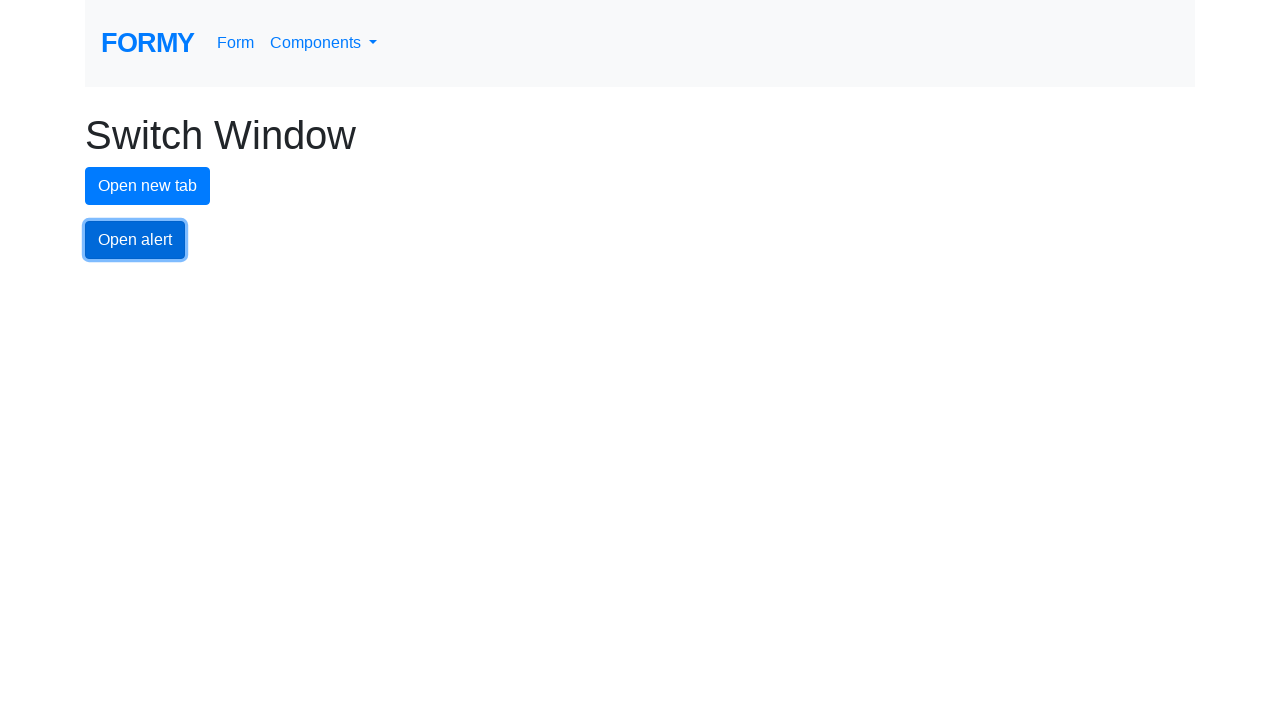

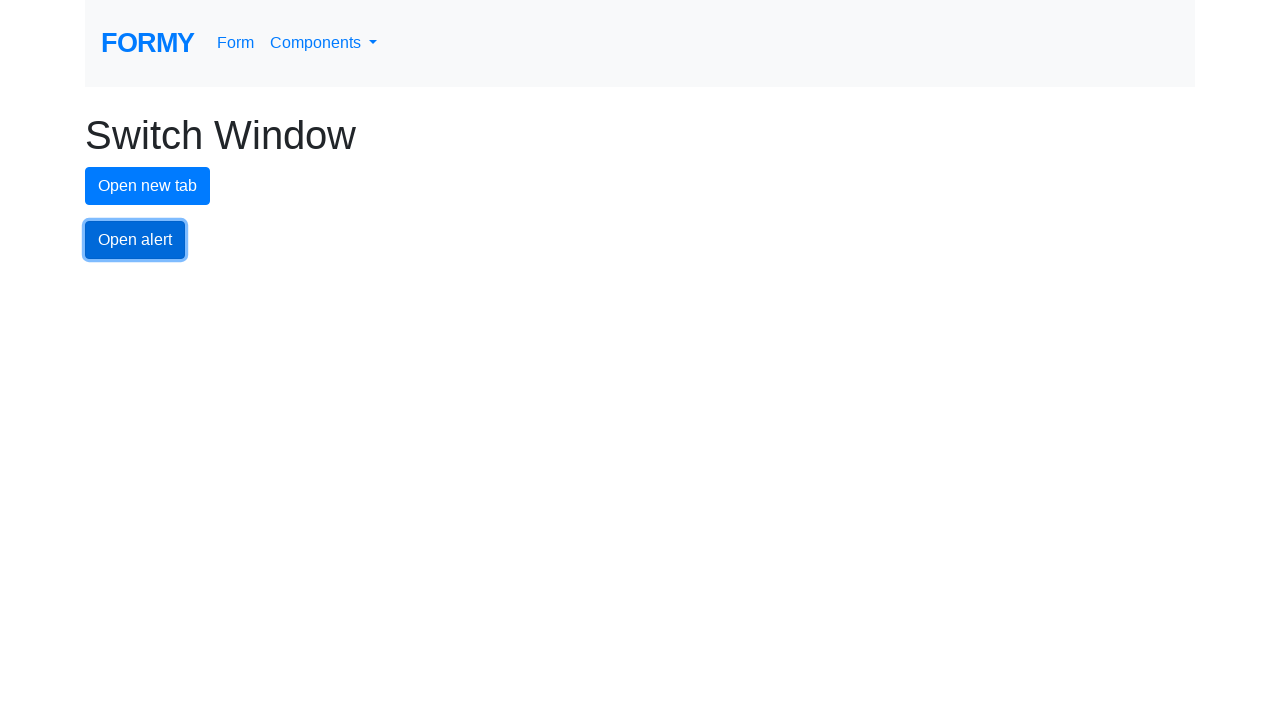